Tests JavaScript prompt dialog handling using explicit browser context creation

Starting URL: https://the-internet.herokuapp.com

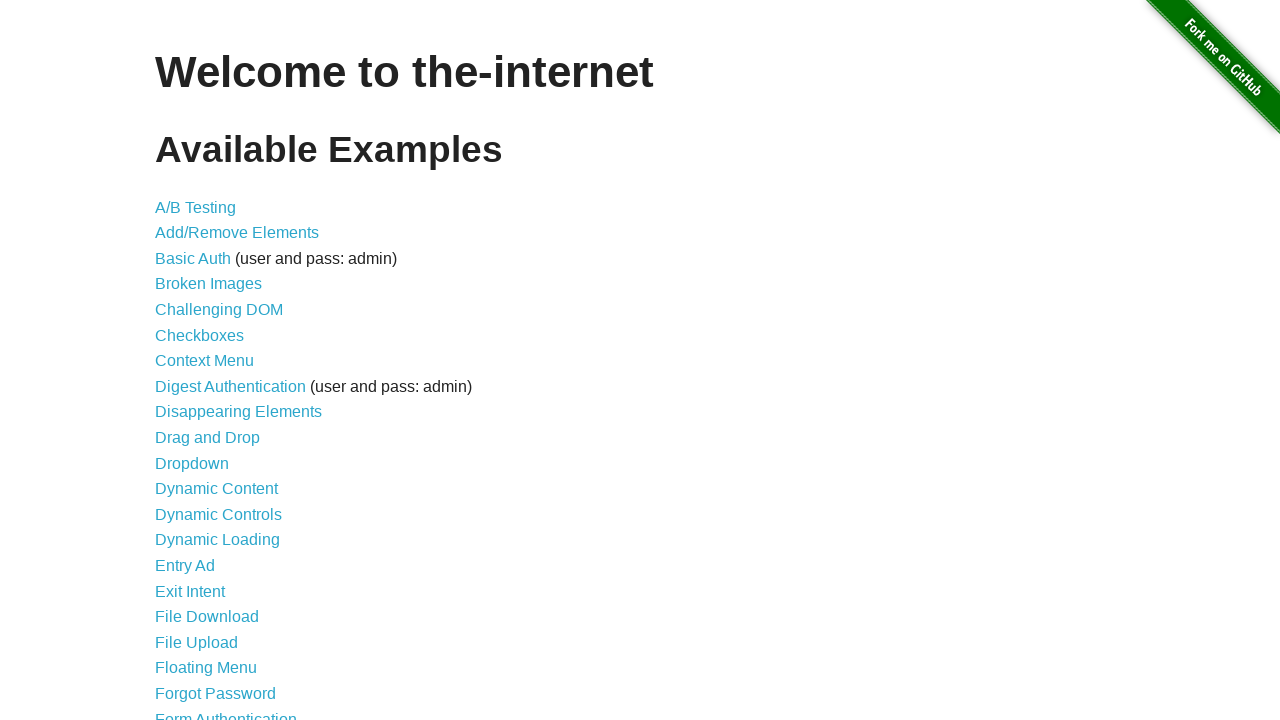

Clicked on JavaScript Alerts link at (214, 361) on [href="/javascript_alerts"]
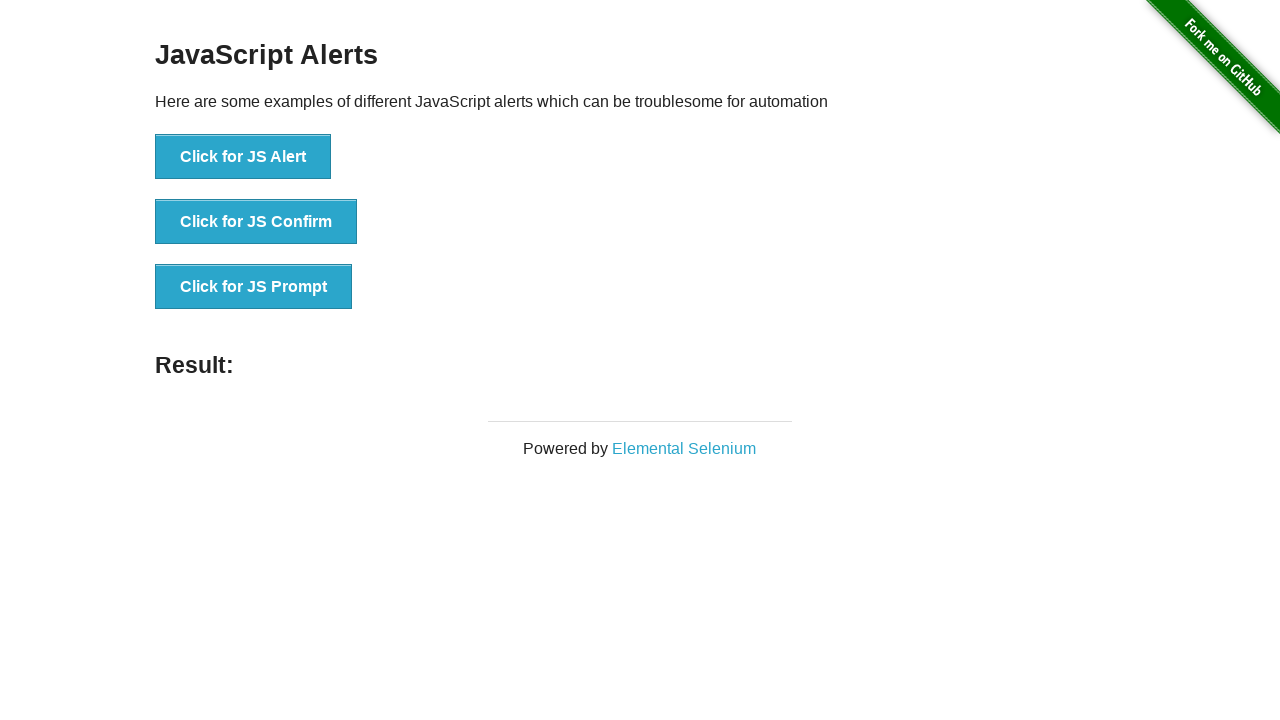

Set up dialog handler to accept prompt with text 'xyz'
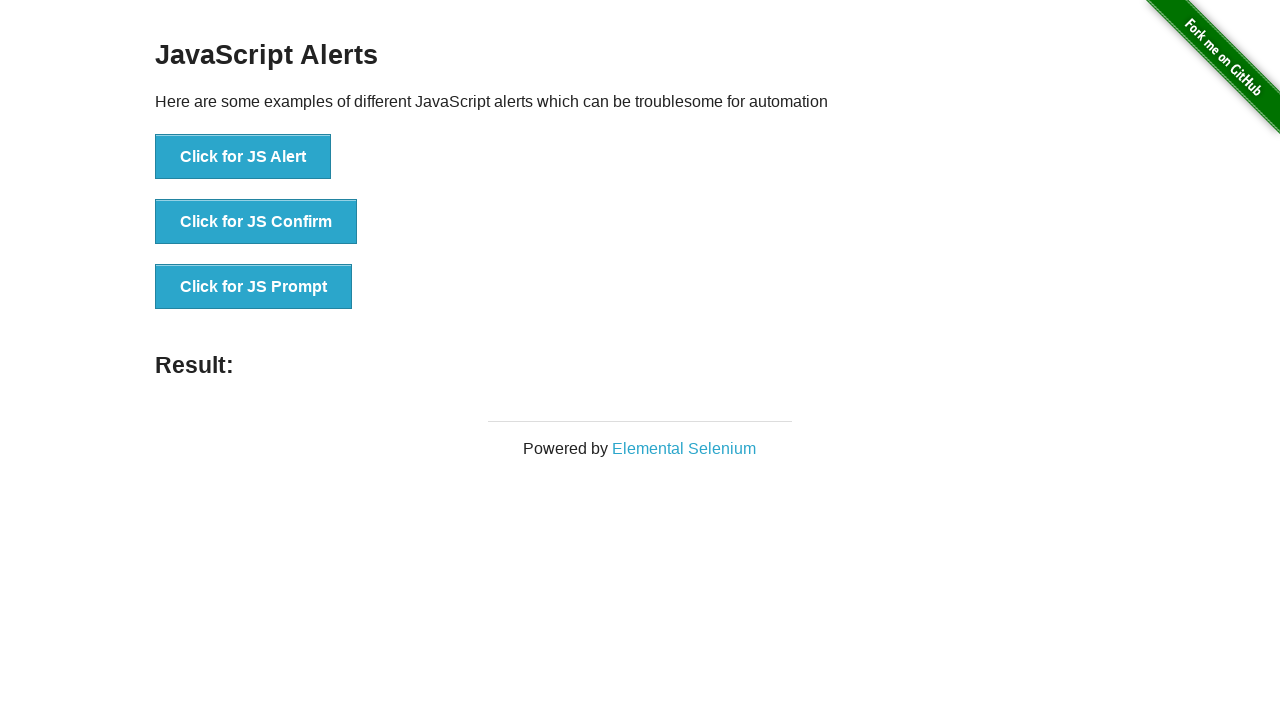

Clicked the JavaScript prompt button at (254, 287) on [onclick="jsPrompt()"]
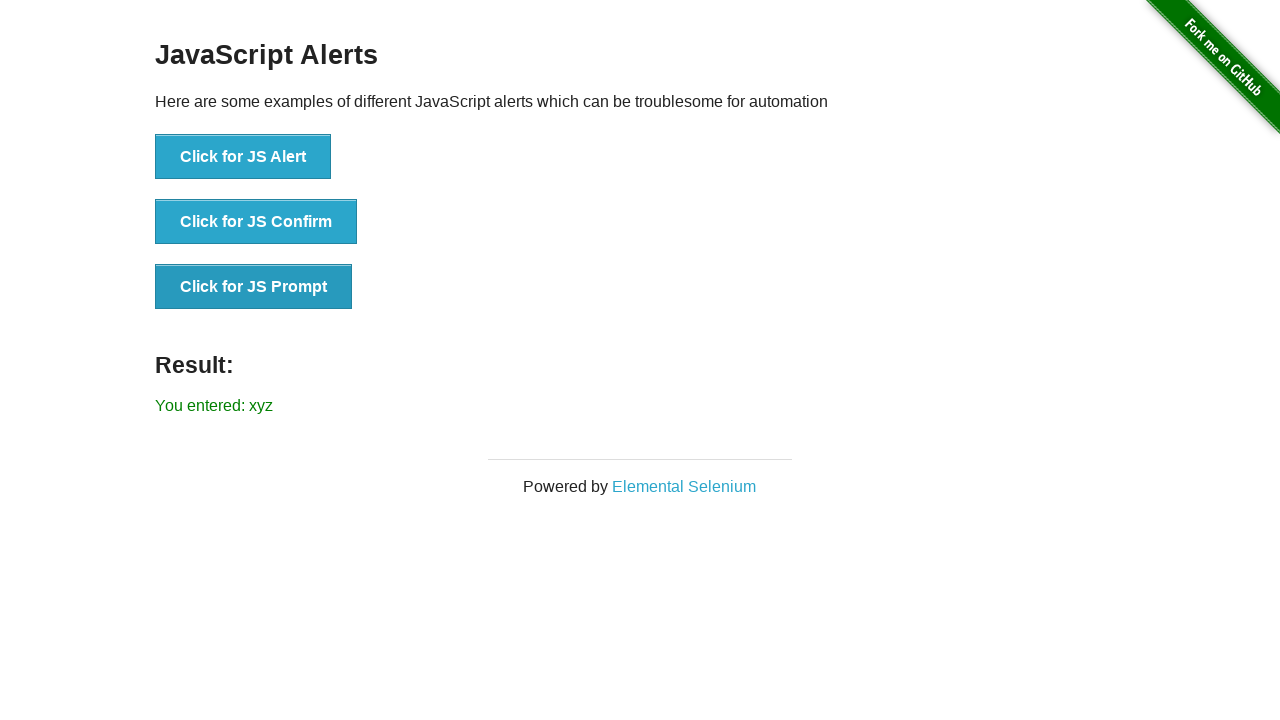

Waited for result element to appear
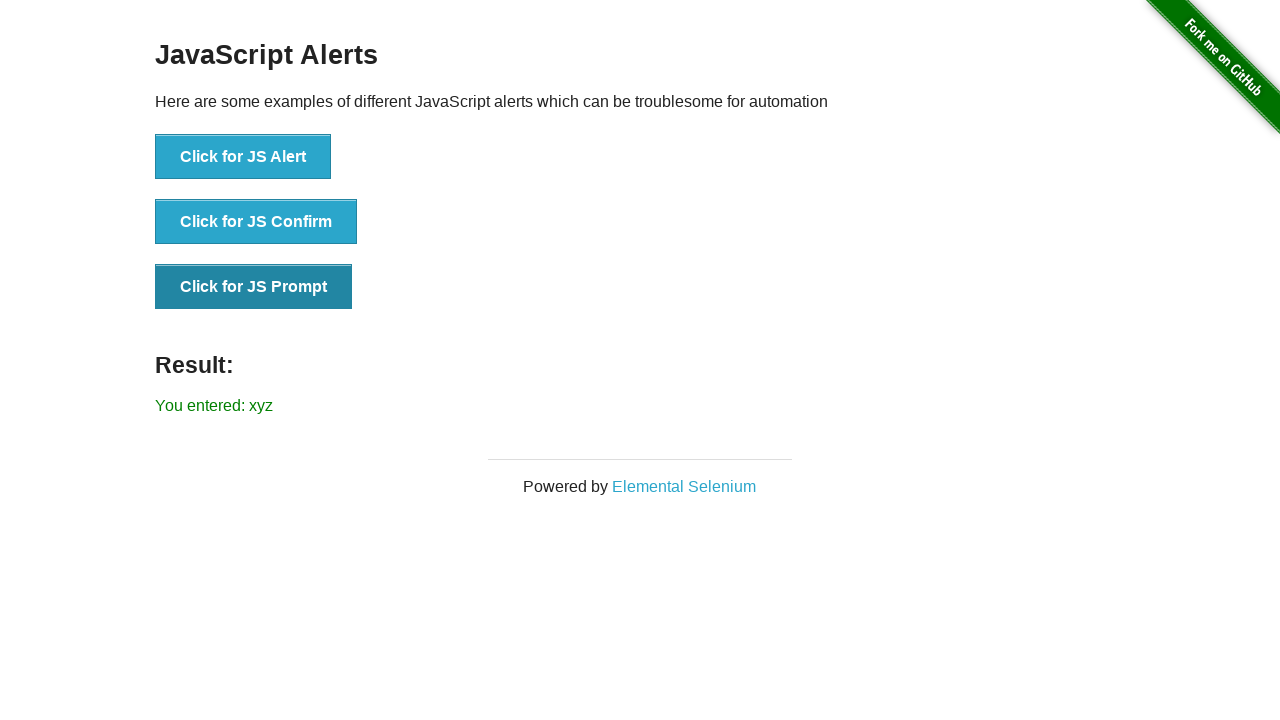

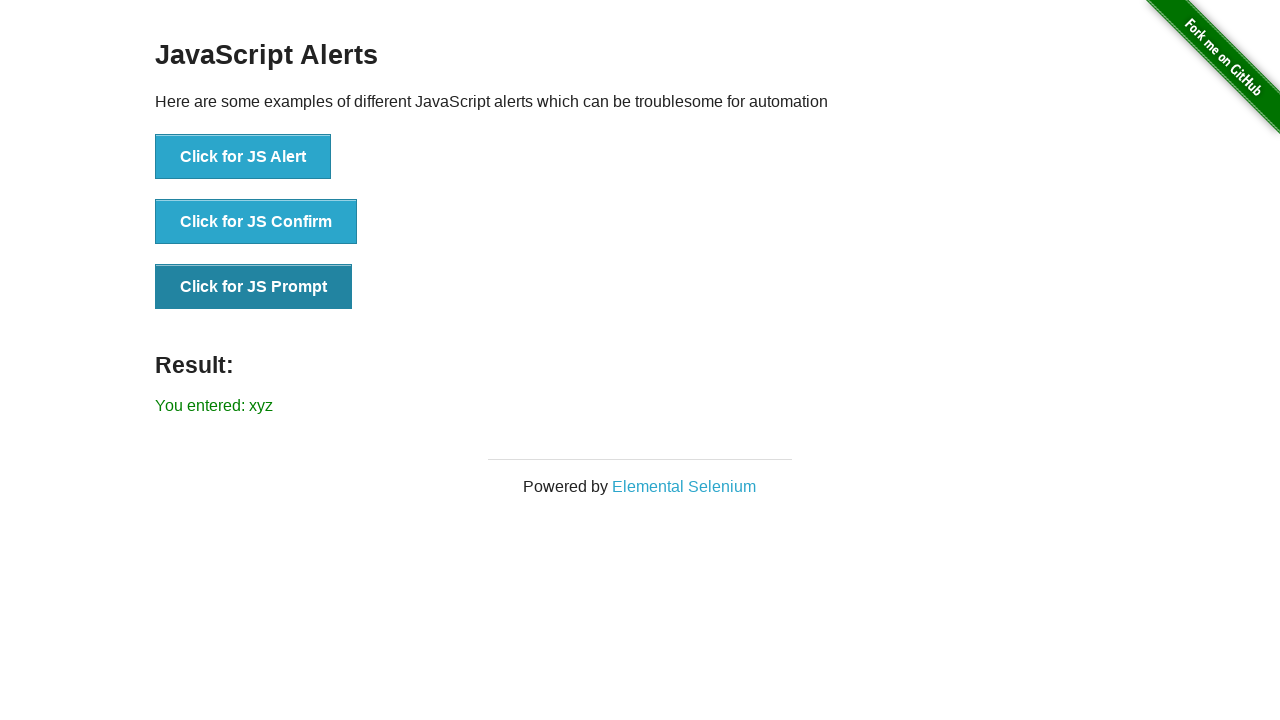